Tests right-click functionality on a context menu demo page by performing a right-click action on a designated element

Starting URL: https://swisnl.github.io/jQuery-contextMenu/demo.html

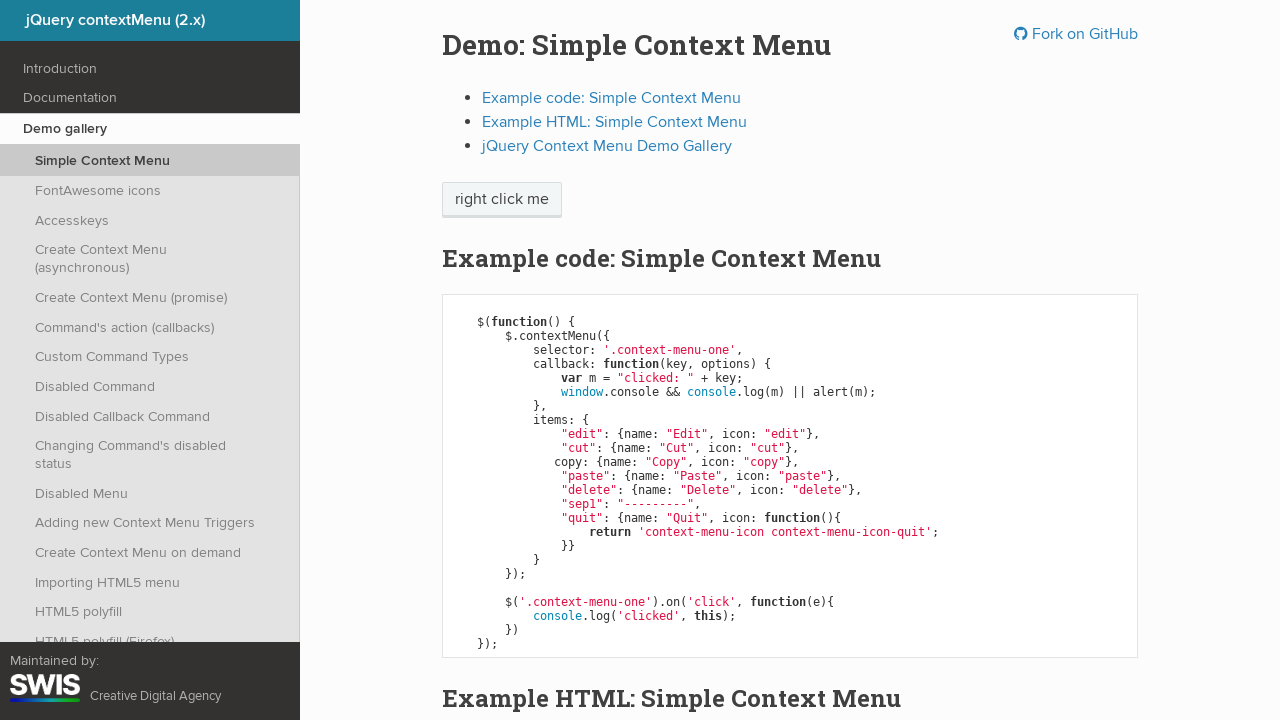

Located the right-click target element
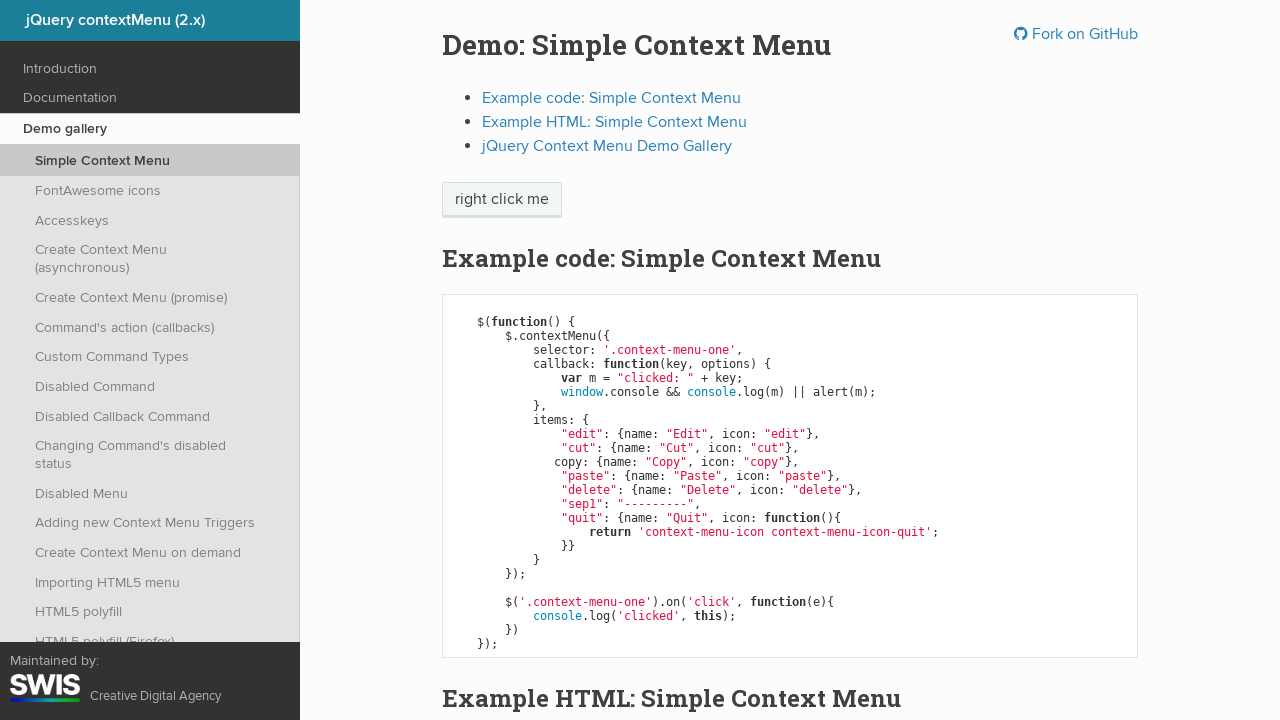

Performed right-click action on the target element at (502, 200) on xpath=//span[contains(text(),'right click me')]
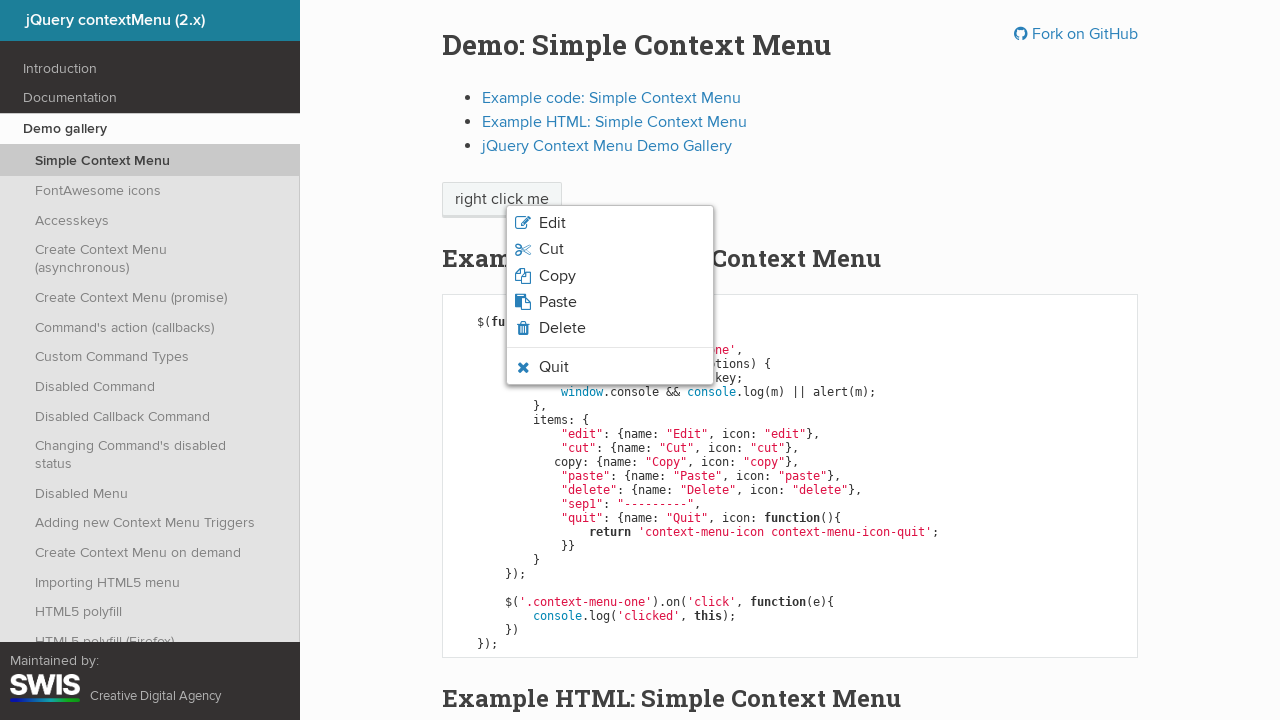

Context menu appeared after right-click
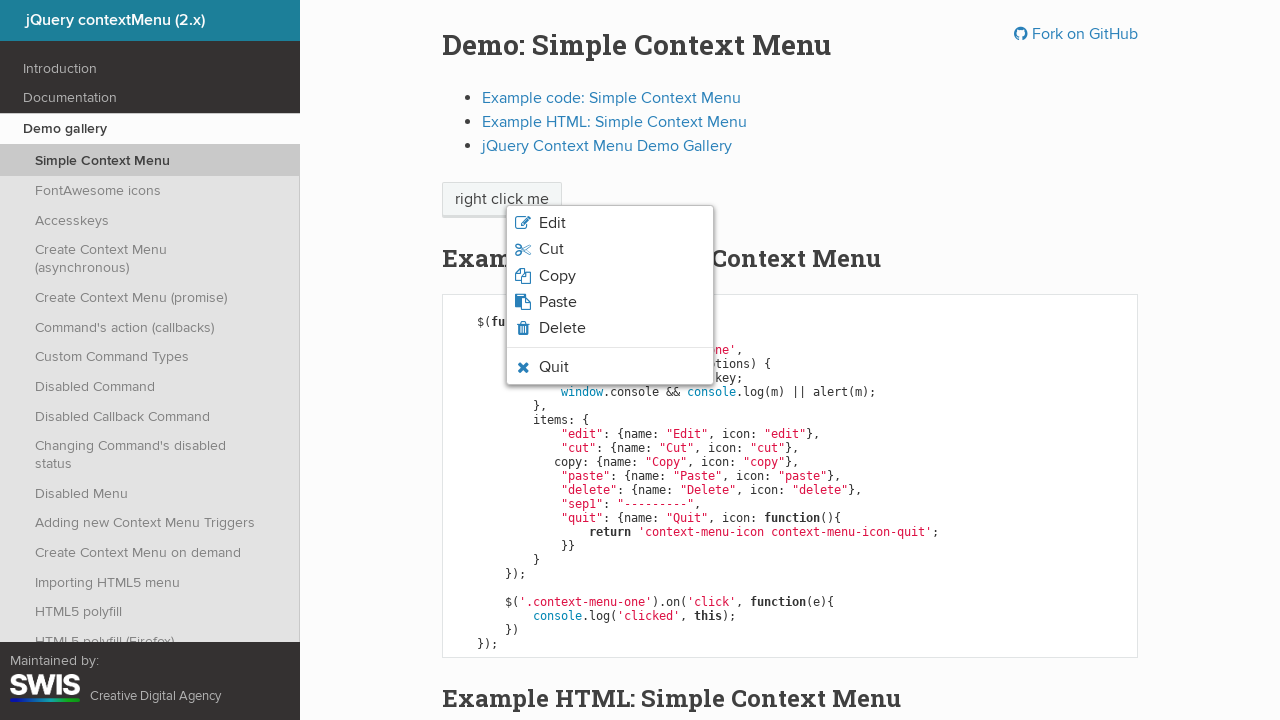

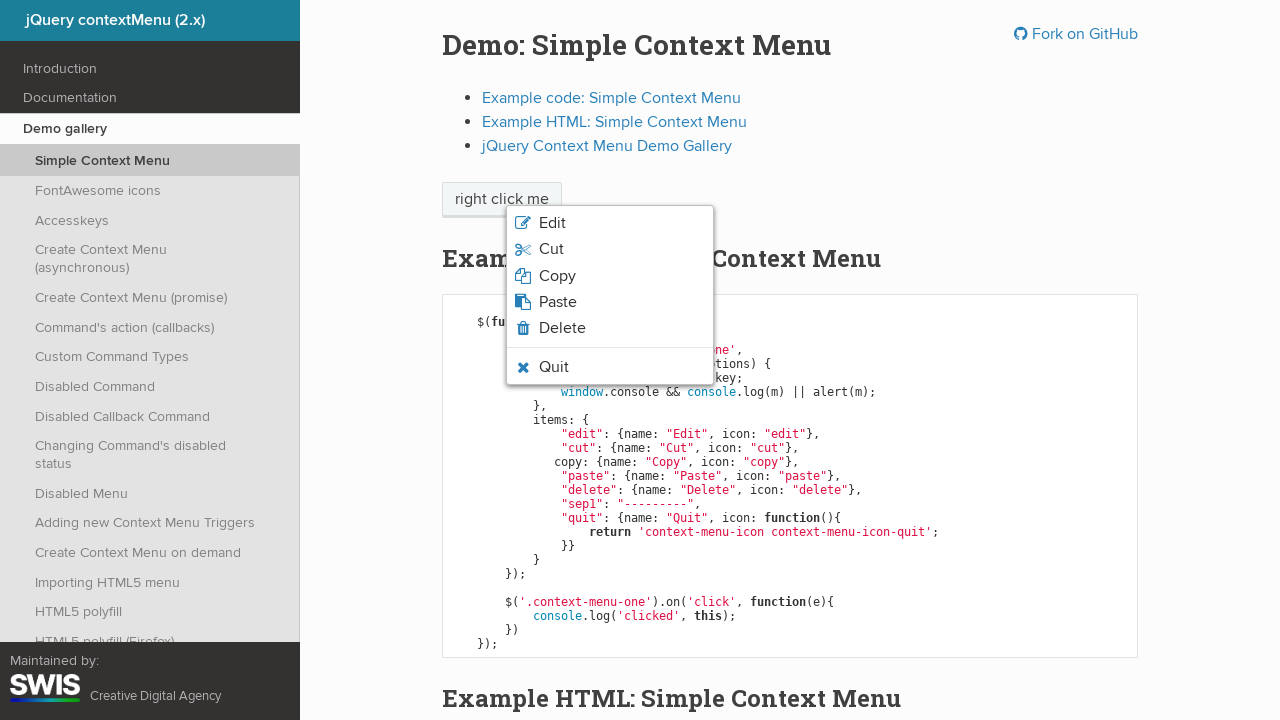